Tests window switching functionality by opening a new window, switching to it, and clicking a search element in the new window

Starting URL: https://www.letskodeit.com/practice

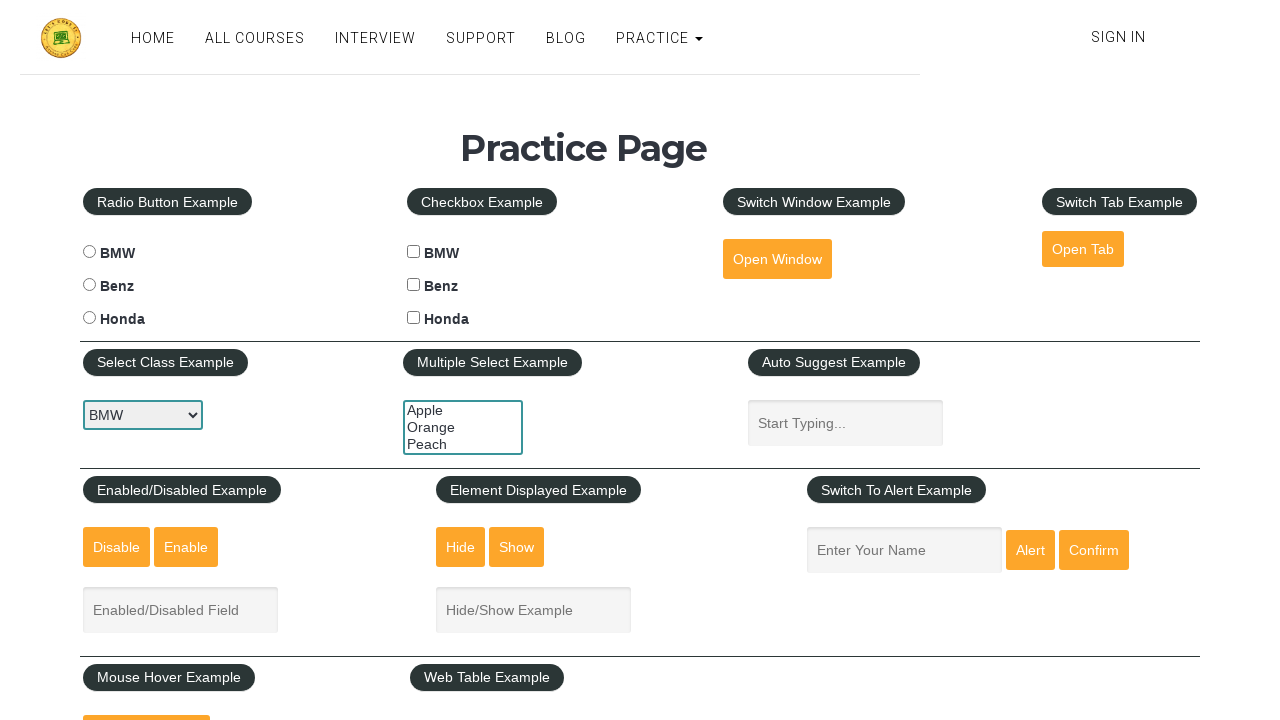

Stored reference to main page
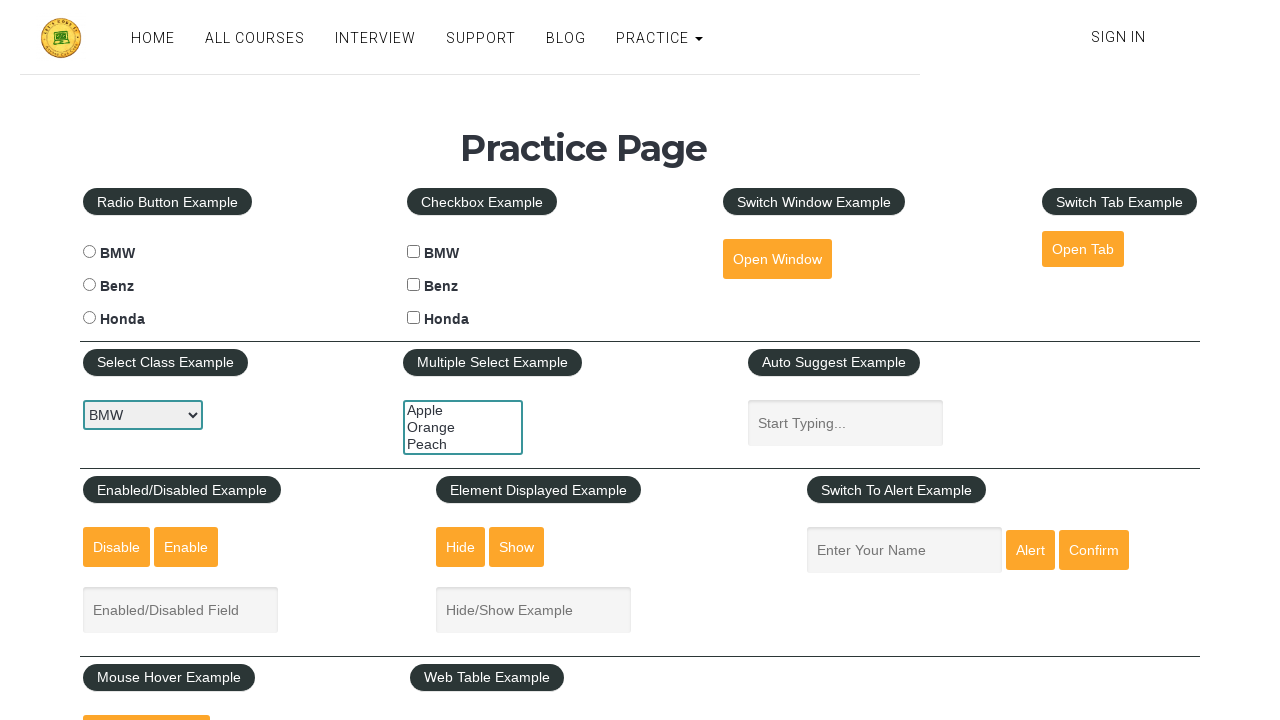

Clicked button to open new window at (777, 259) on #openwindow
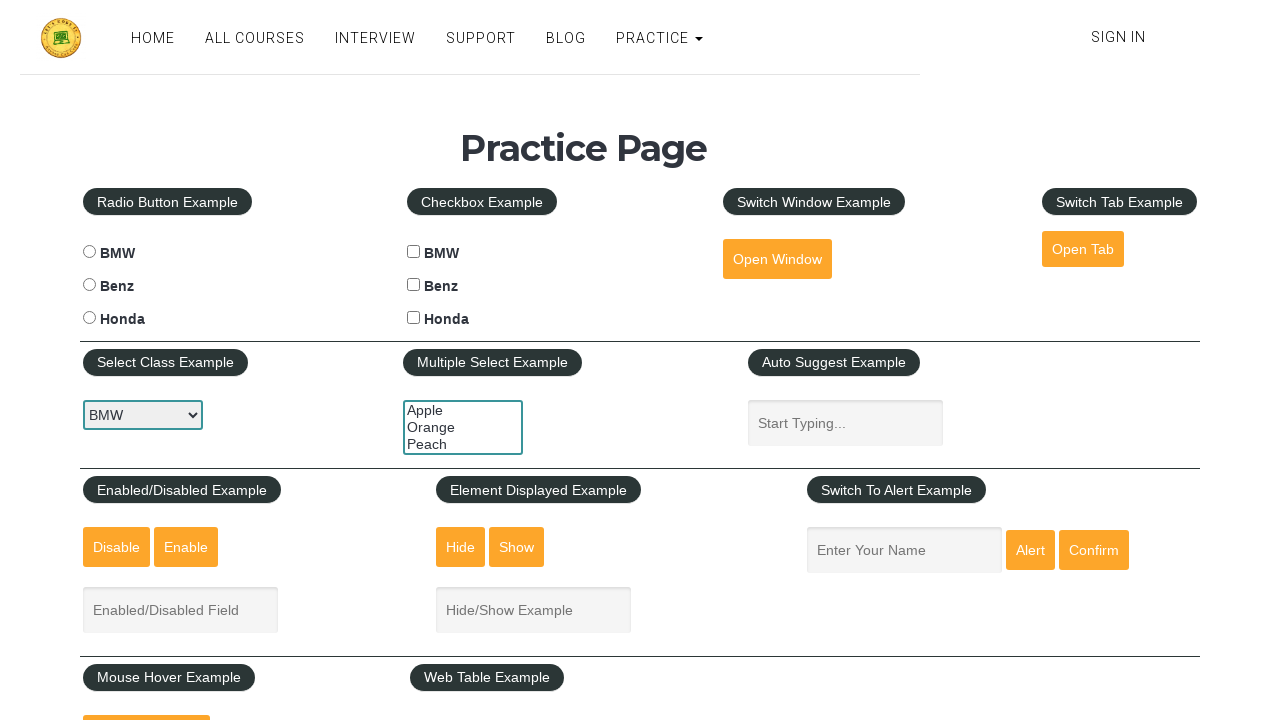

Obtained reference to newly opened window
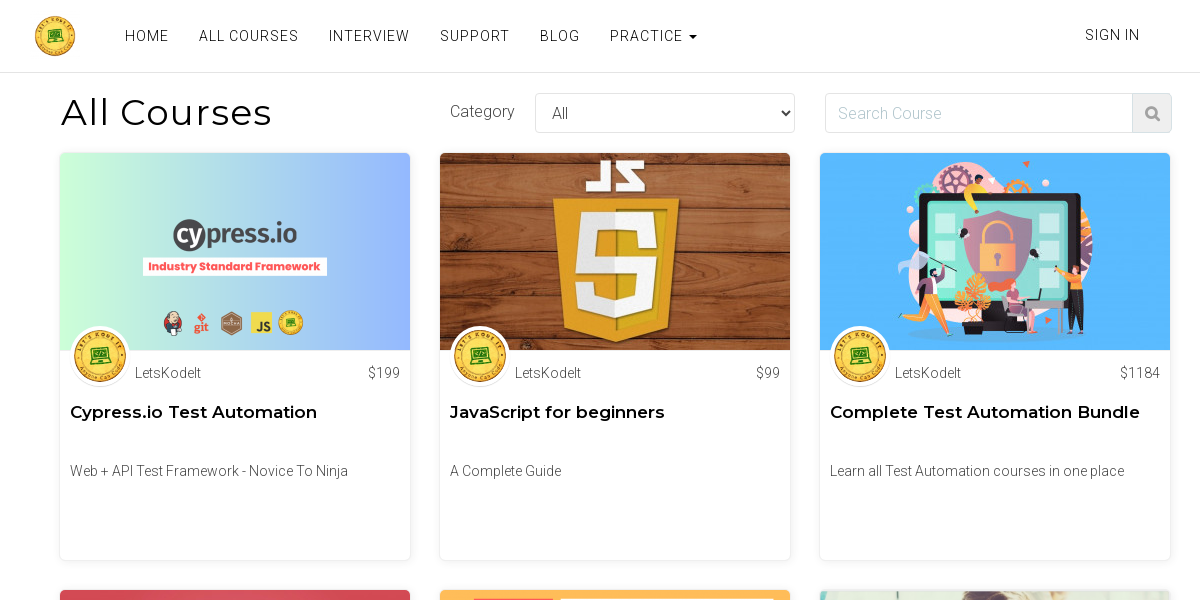

New window fully loaded
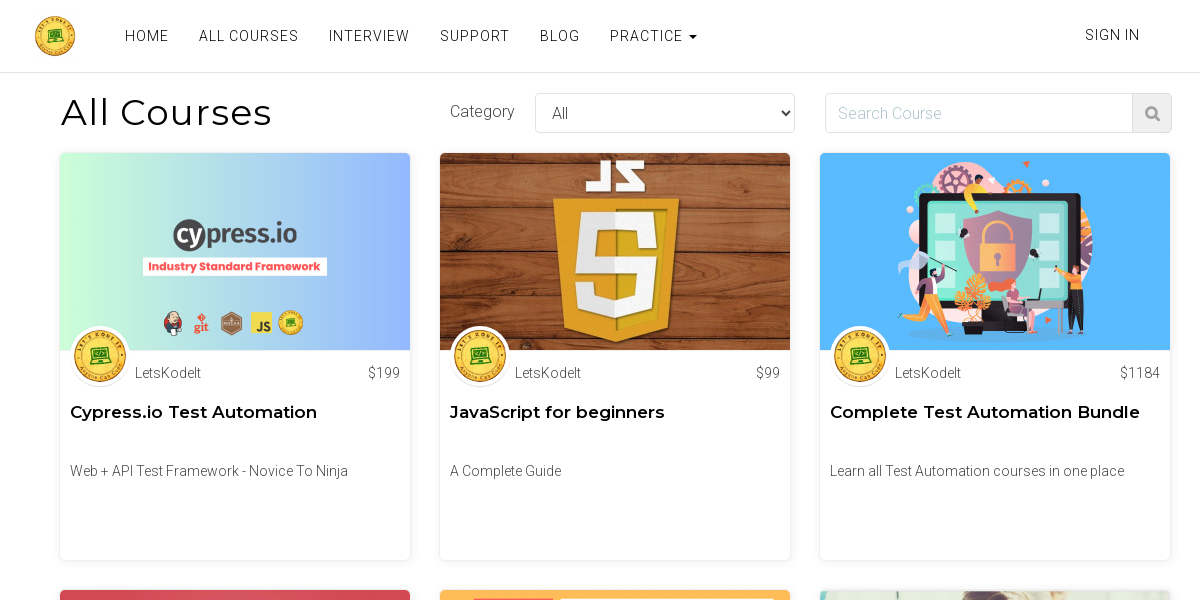

Clicked search element in the new window at (998, 113) on #search
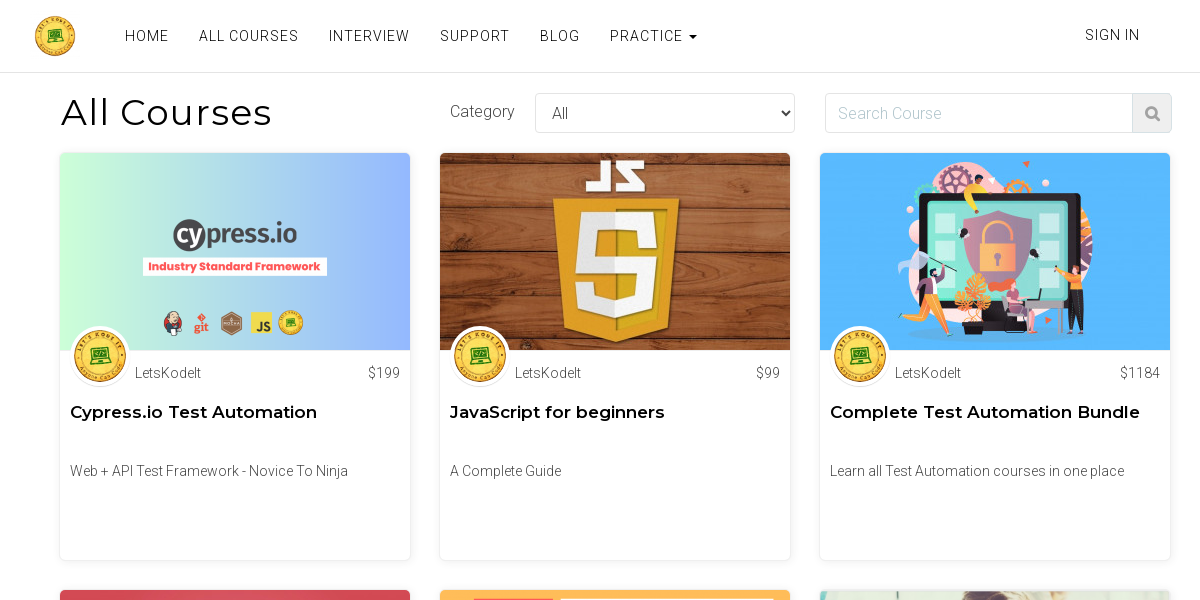

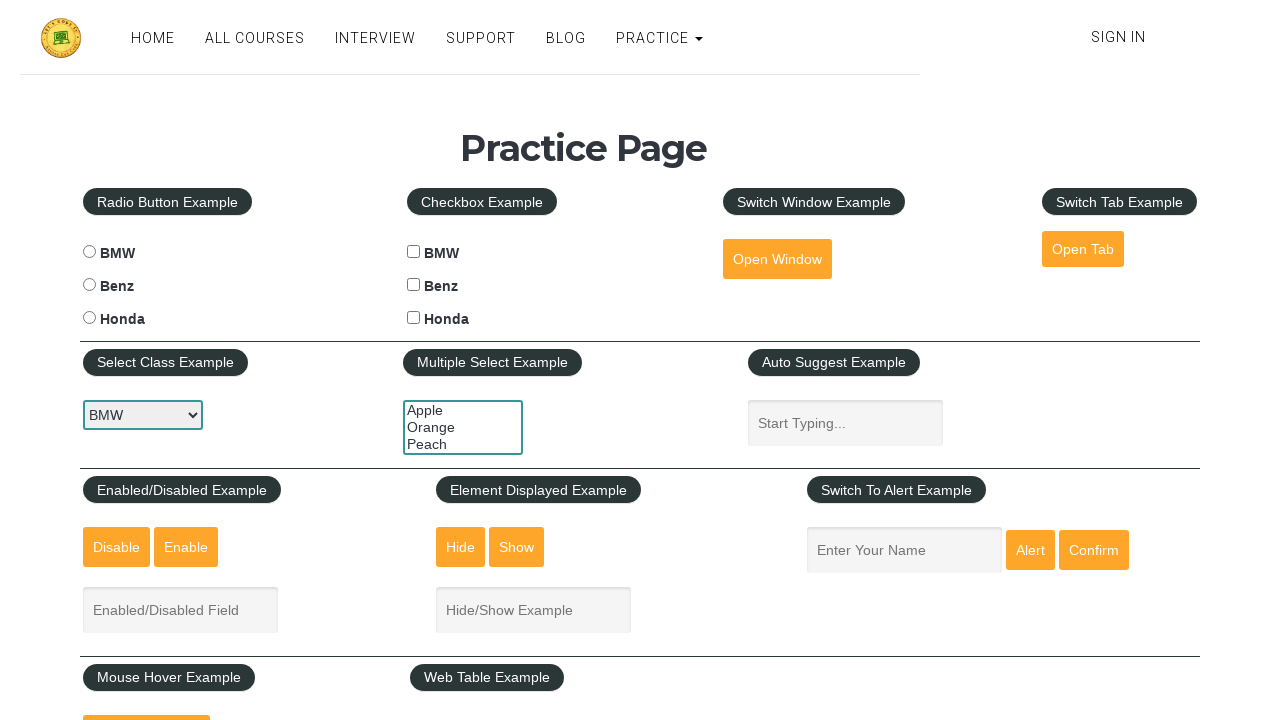